Tests form interaction by selecting a checkbox, using its label text to select from dropdown and fill a text field, then verifying the alert message contains the same text

Starting URL: https://rahulshettyacademy.com/AutomationPractice/

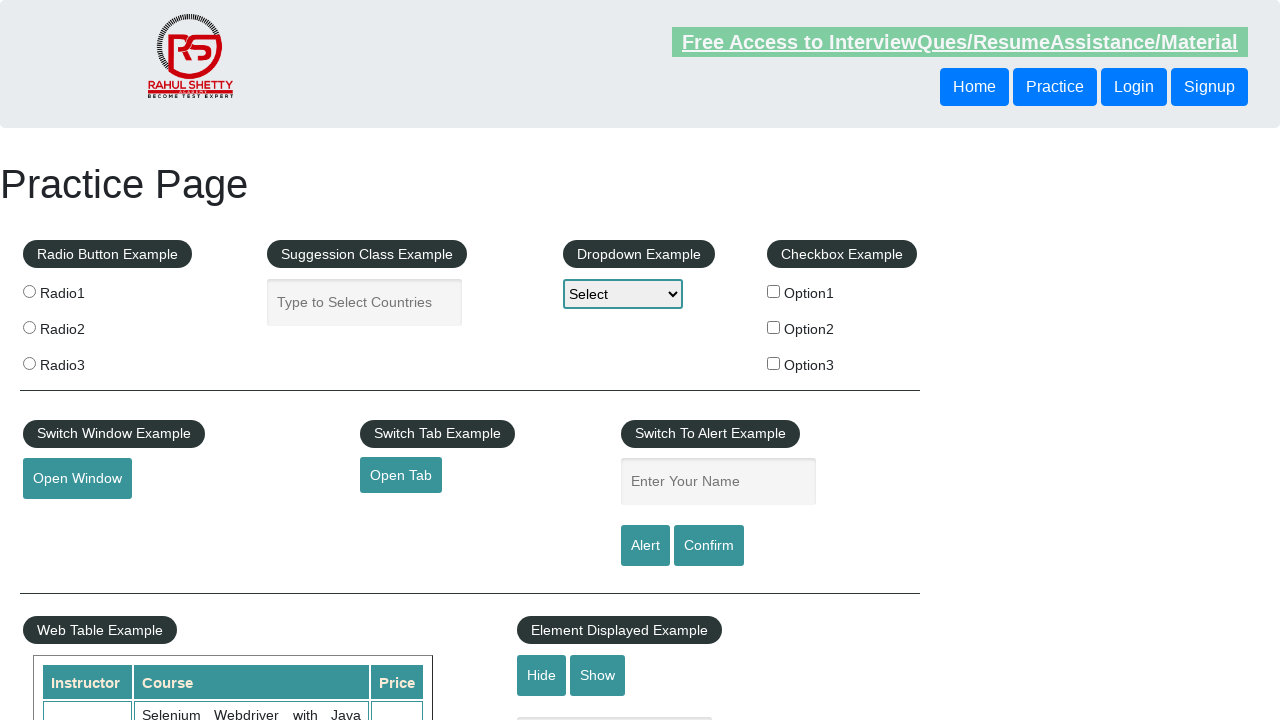

Clicked on Option2 checkbox at (774, 327) on input#checkBoxOption2
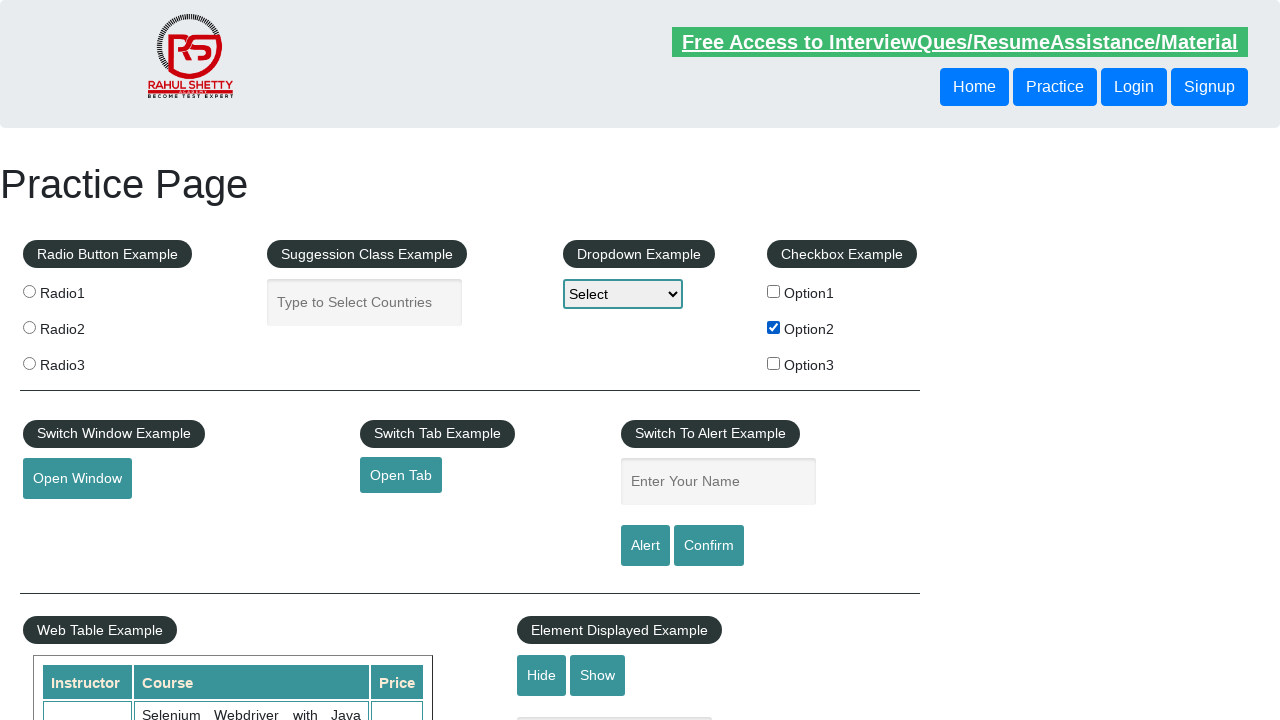

Retrieved Option2 label text: 'Option2'
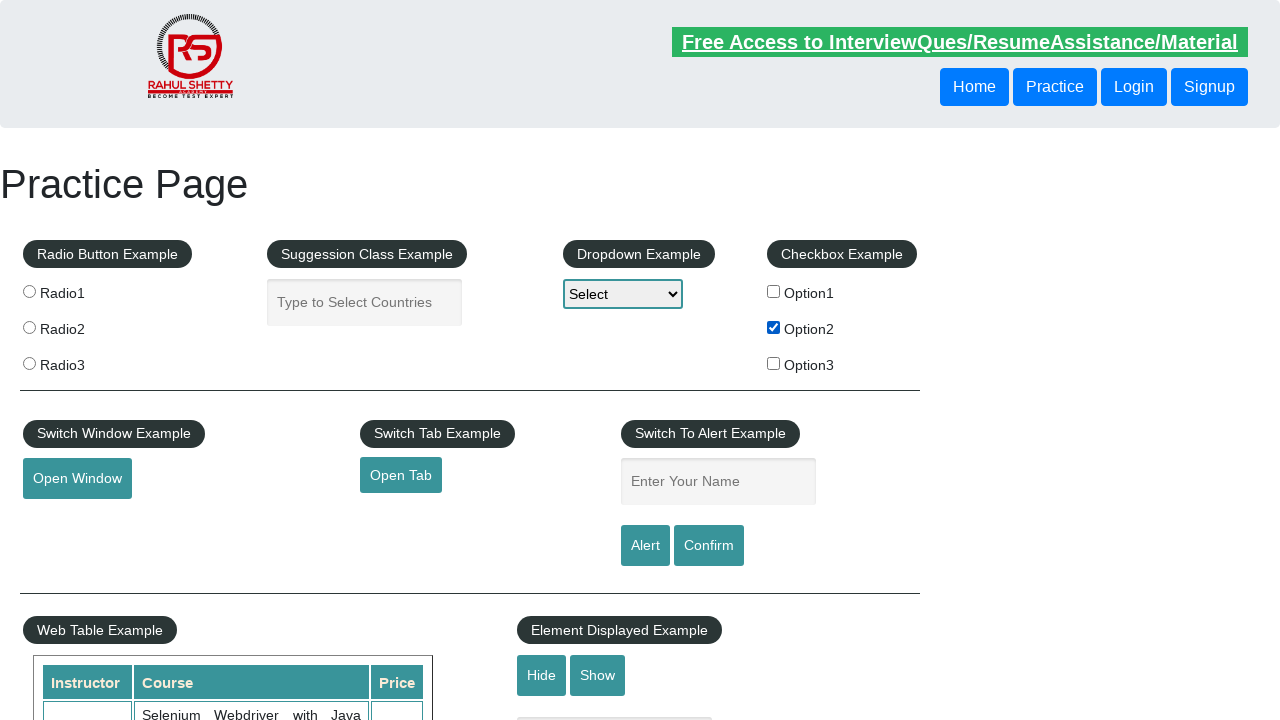

Selected 'Option2' from dropdown using label on select#dropdown-class-example
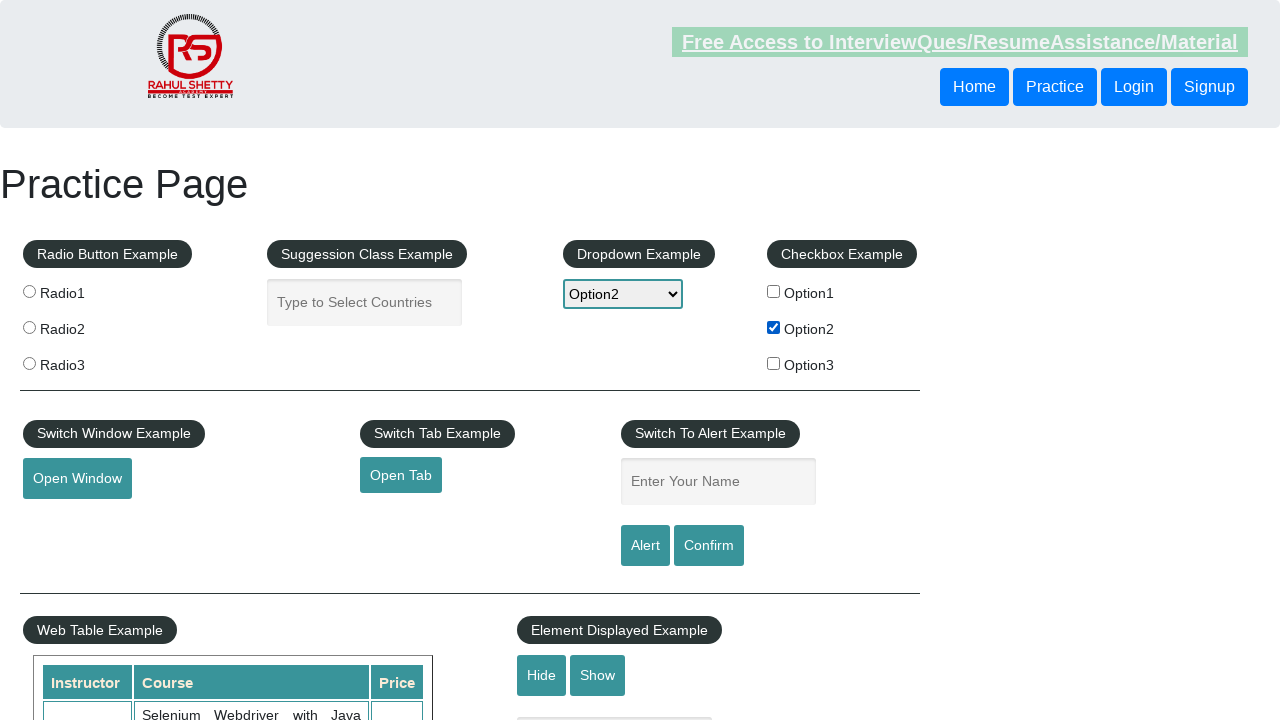

Filled name field with 'Option2' on input#name
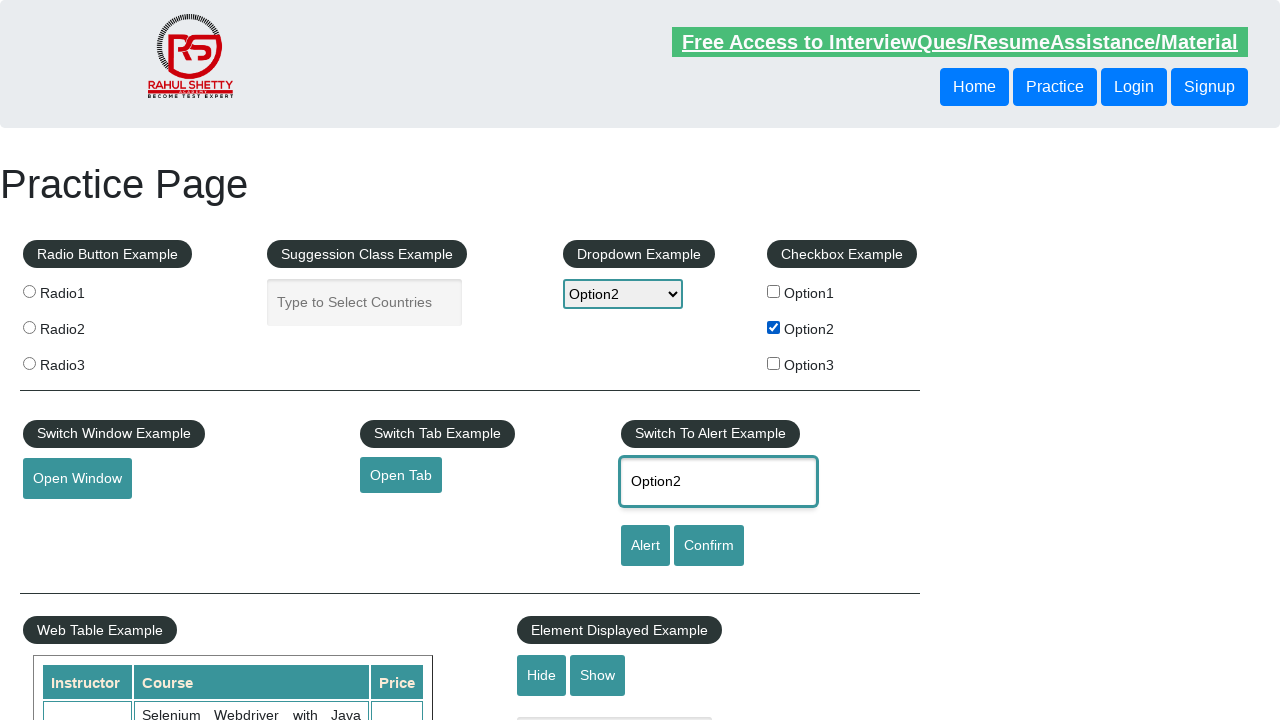

Clicked alert button to trigger alert at (645, 546) on input#alertbtn
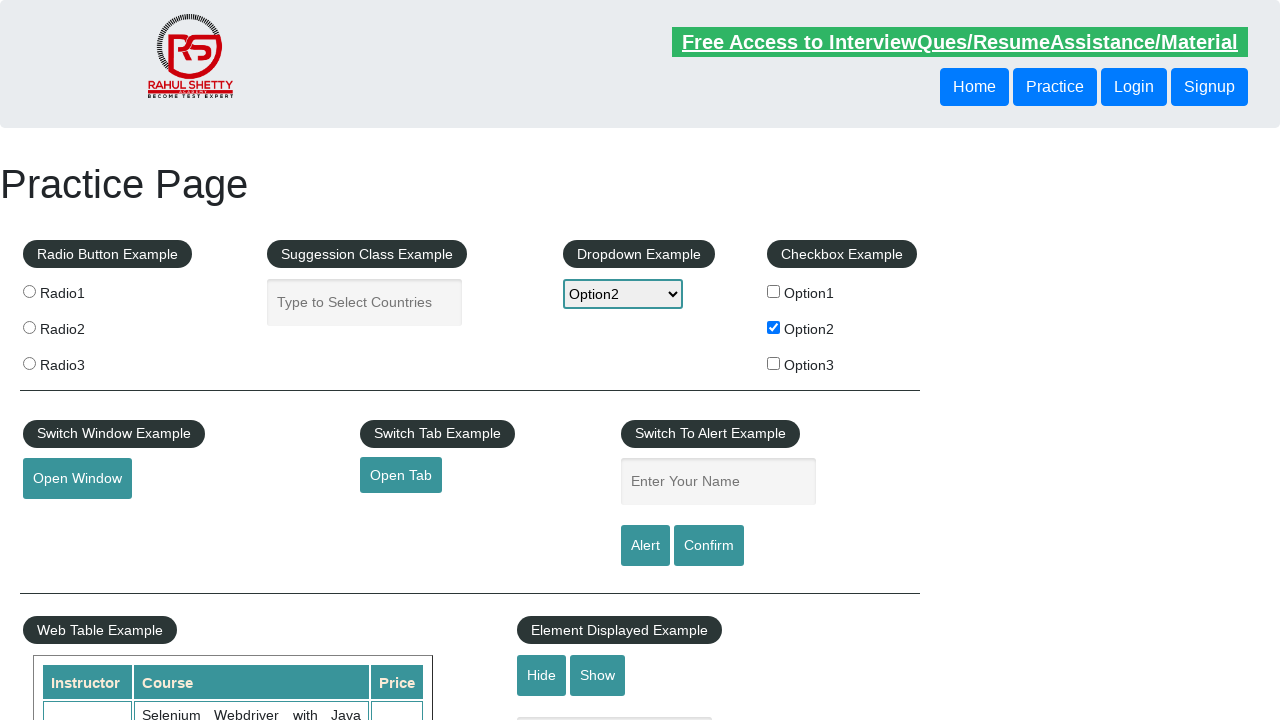

Alert dialog handled and accepted
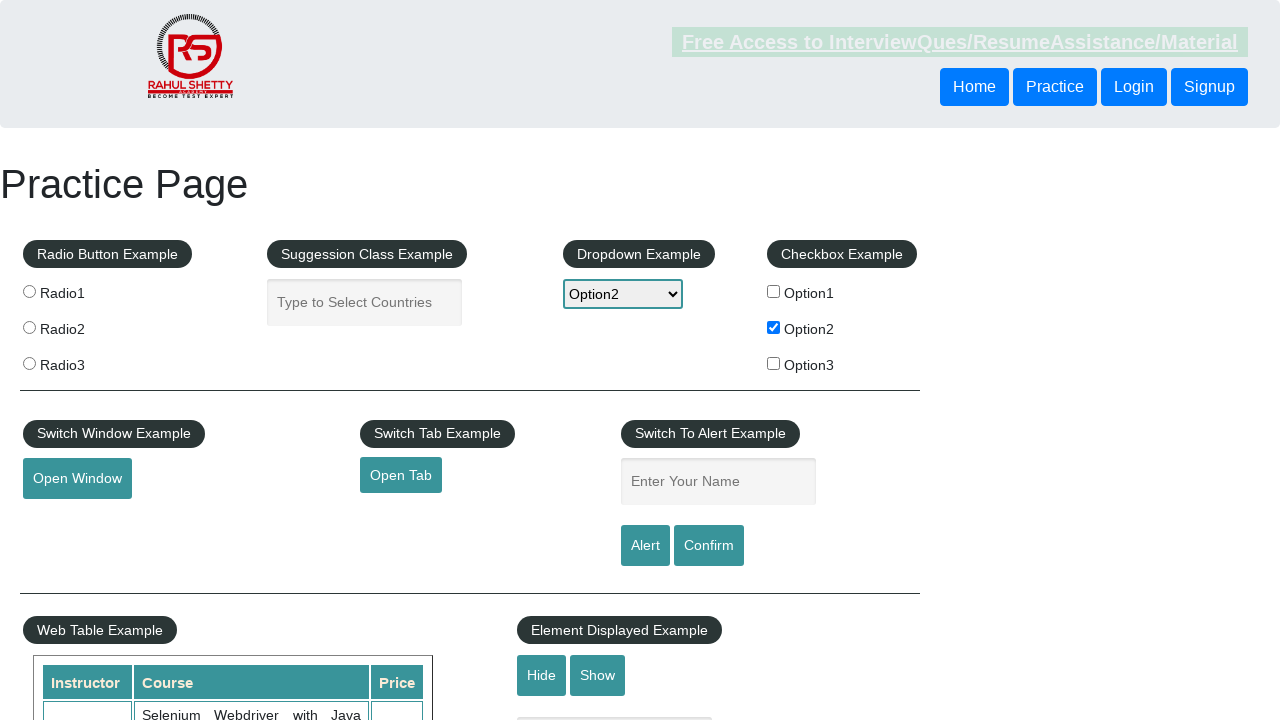

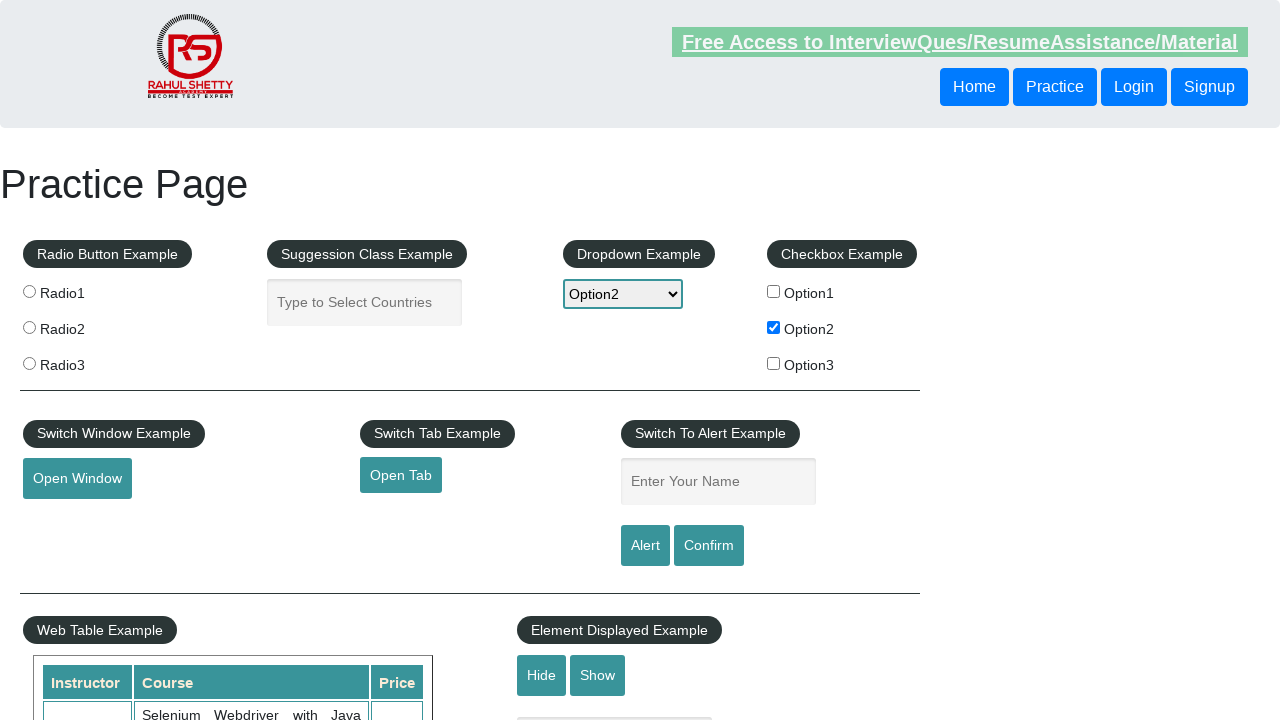